Tests locating and clicking an element using CSS selector on the Daraz Bangladesh e-commerce website homepage.

Starting URL: https://www.daraz.com.bd/

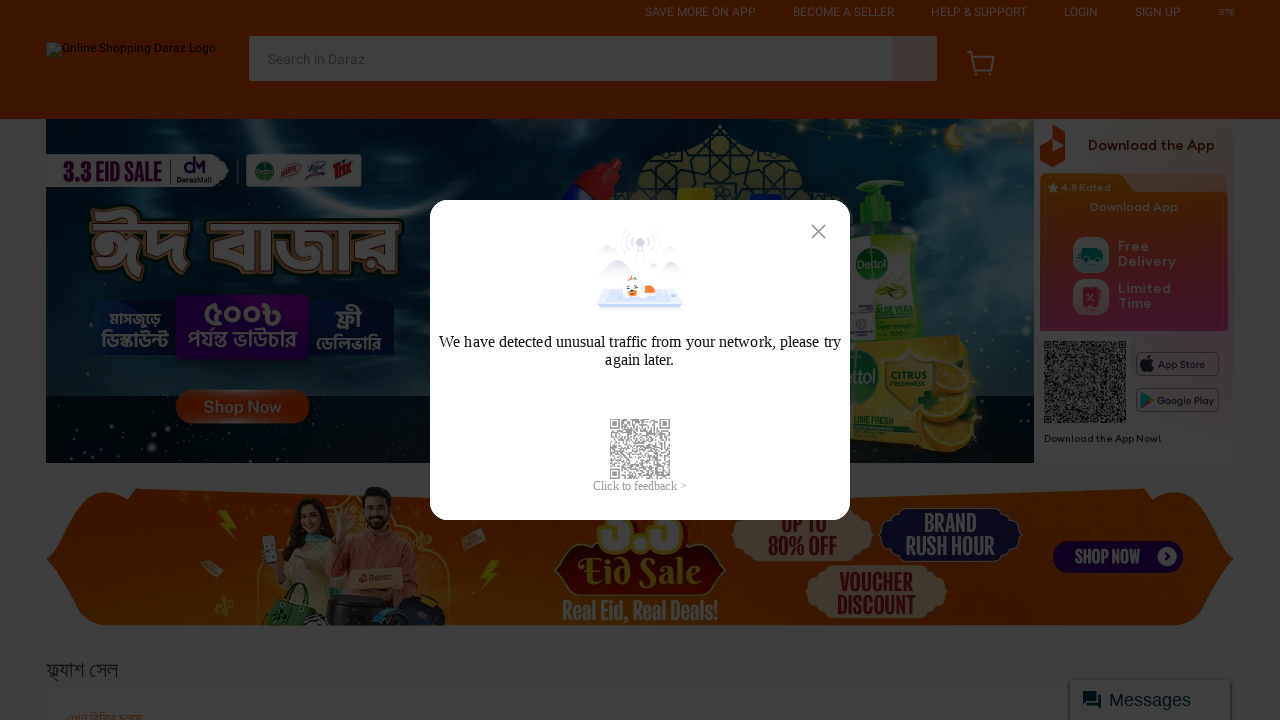

Waited for page to fully load
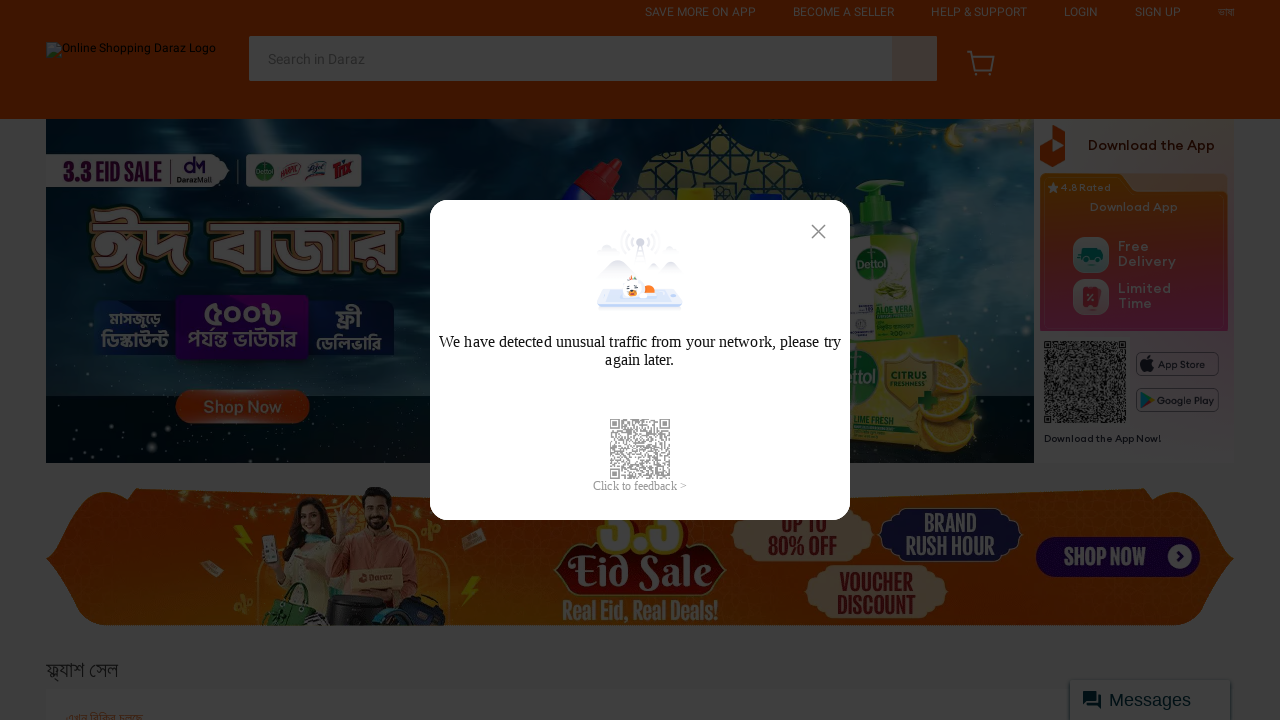

Located element with CSS selector 'bld-txt'
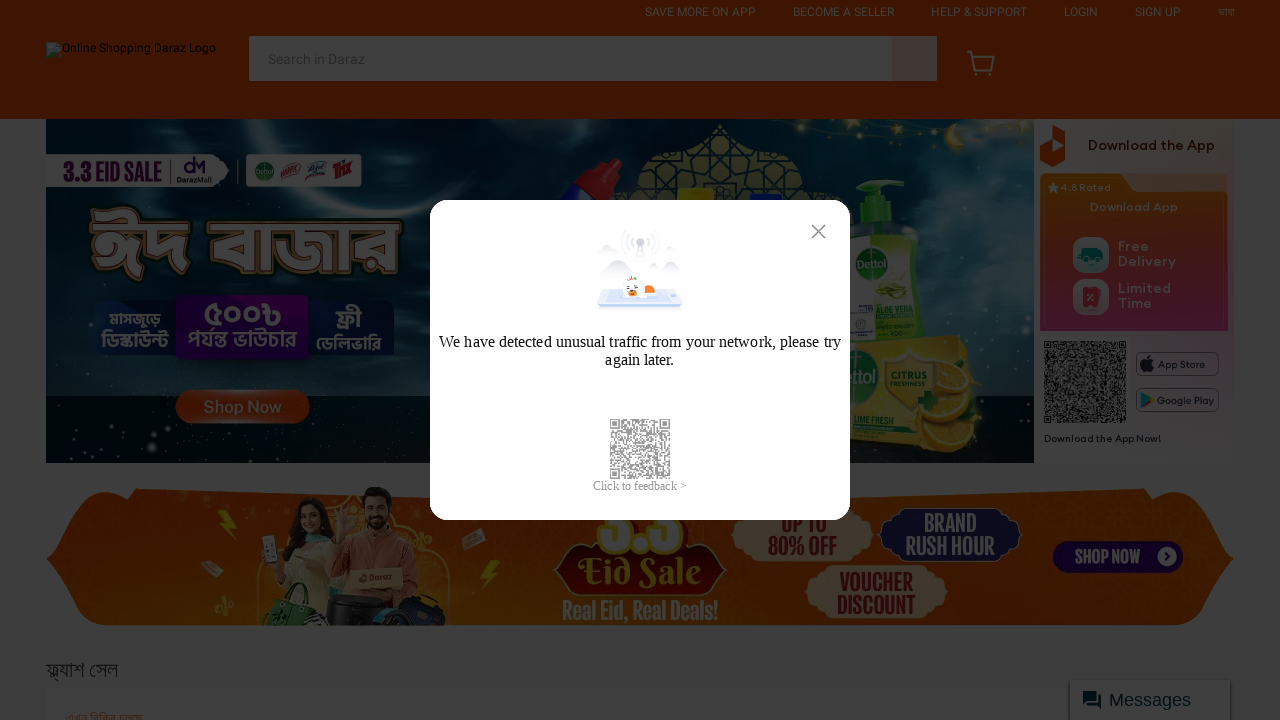

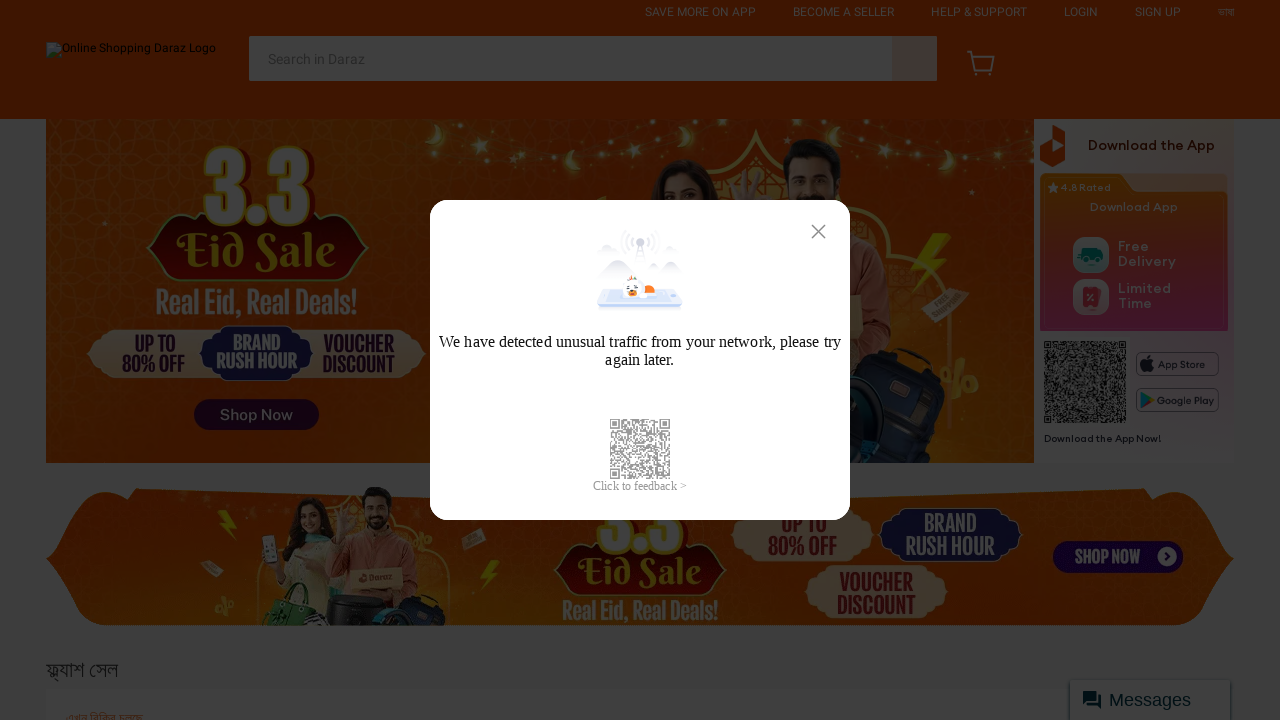